Tests iframe navigation by switching into an iframe, clicking a button inside it, then switching back to the main page and clicking another element

Starting URL: https://www.w3schools.com/js/tryit.asp?filename=tryjs_myfirst

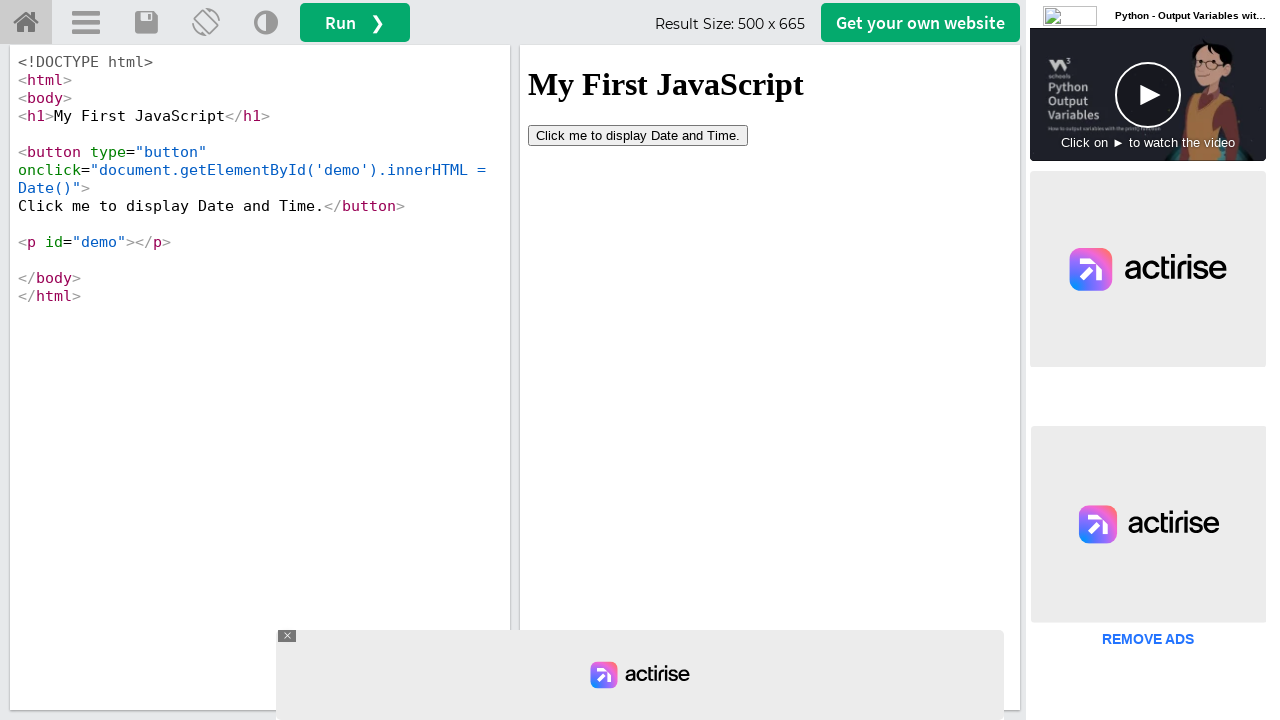

Located iframe with name 'iframeResult'
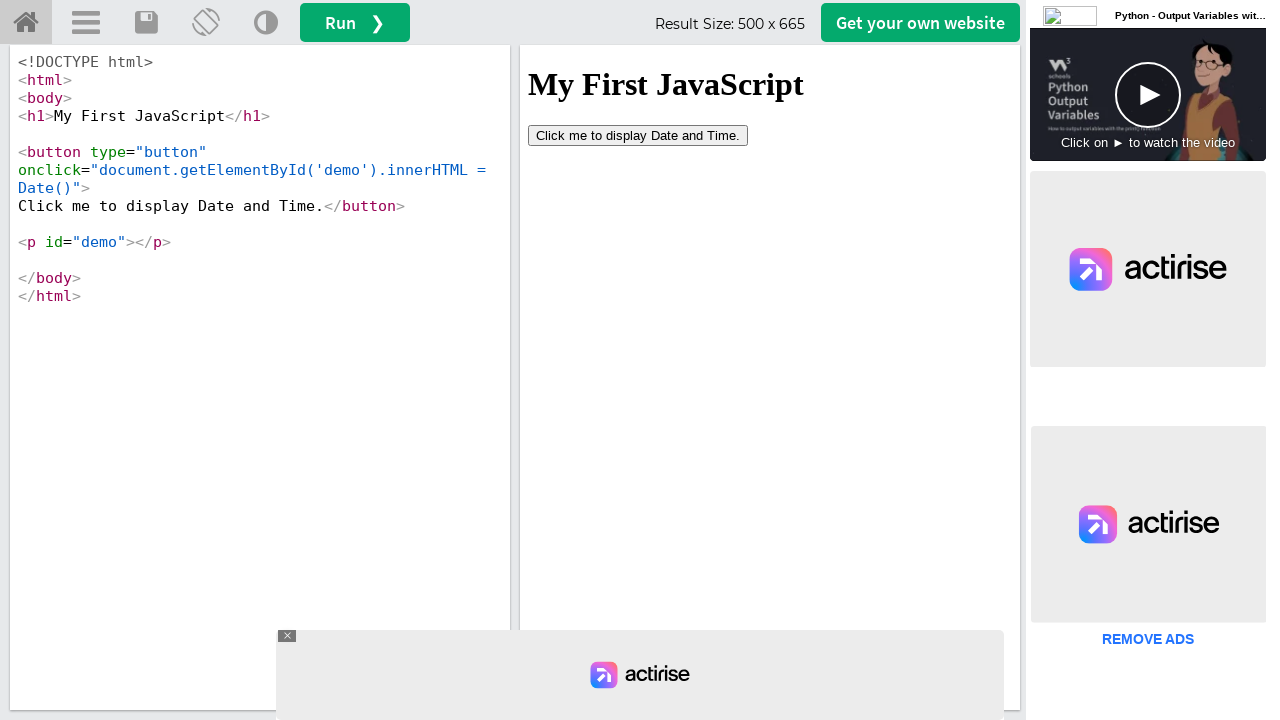

Clicked 'Click me to' button inside the iframe at (638, 135) on iframe[name='iframeResult'] >> internal:control=enter-frame >> button:has-text('
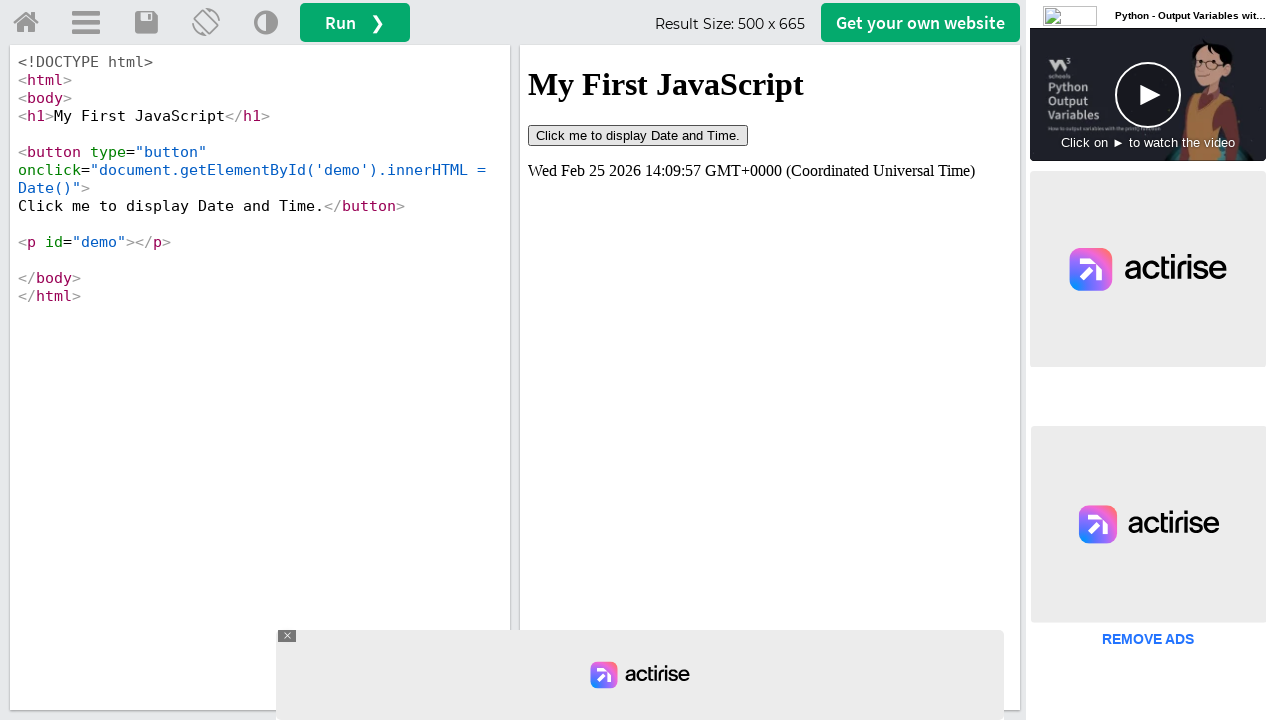

Clicked menu button on main page after switching back from iframe at (86, 23) on a#menuButton
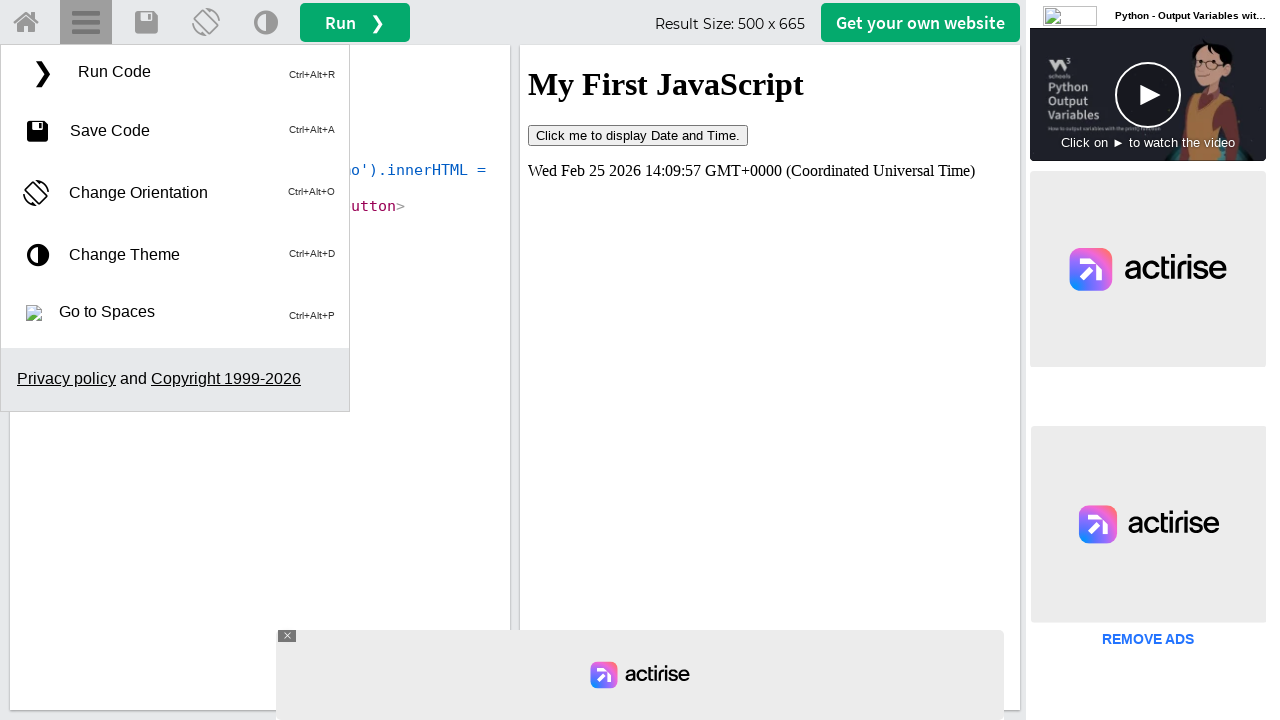

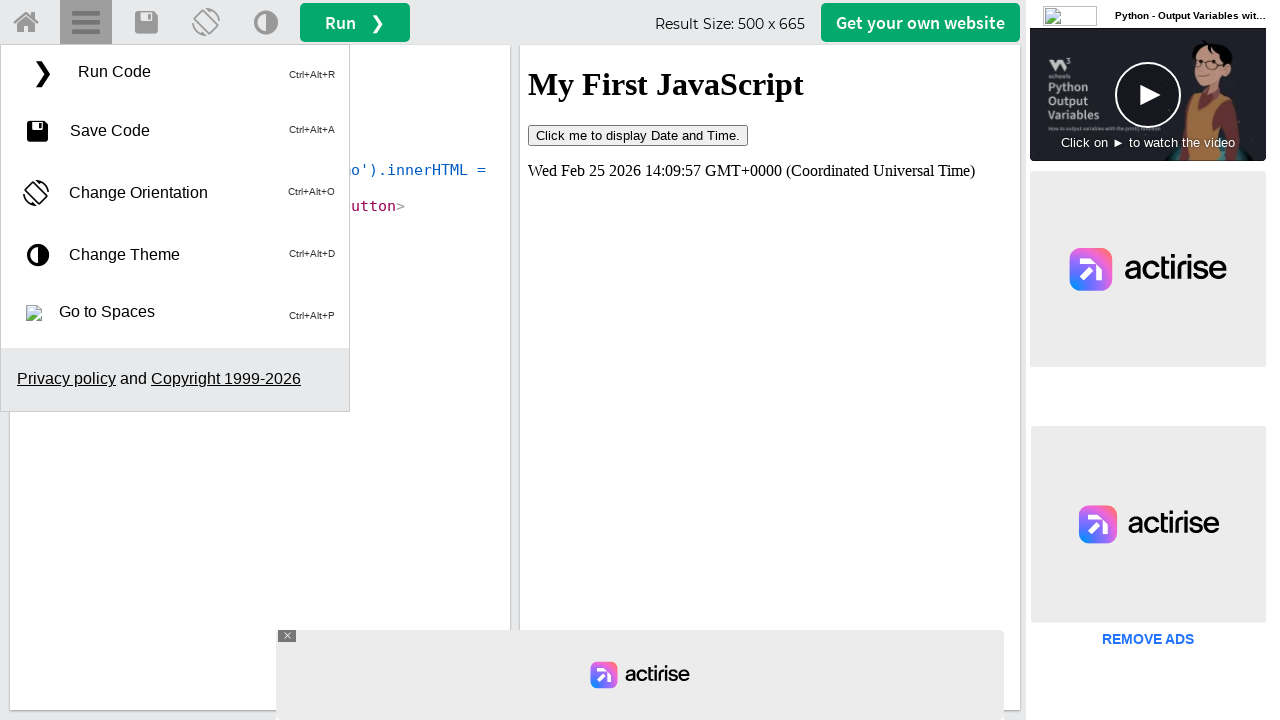